Tests static dropdown selection functionality by selecting currency options using different methods (by index and by visible text)

Starting URL: https://rahulshettyacademy.com/dropdownsPractise/

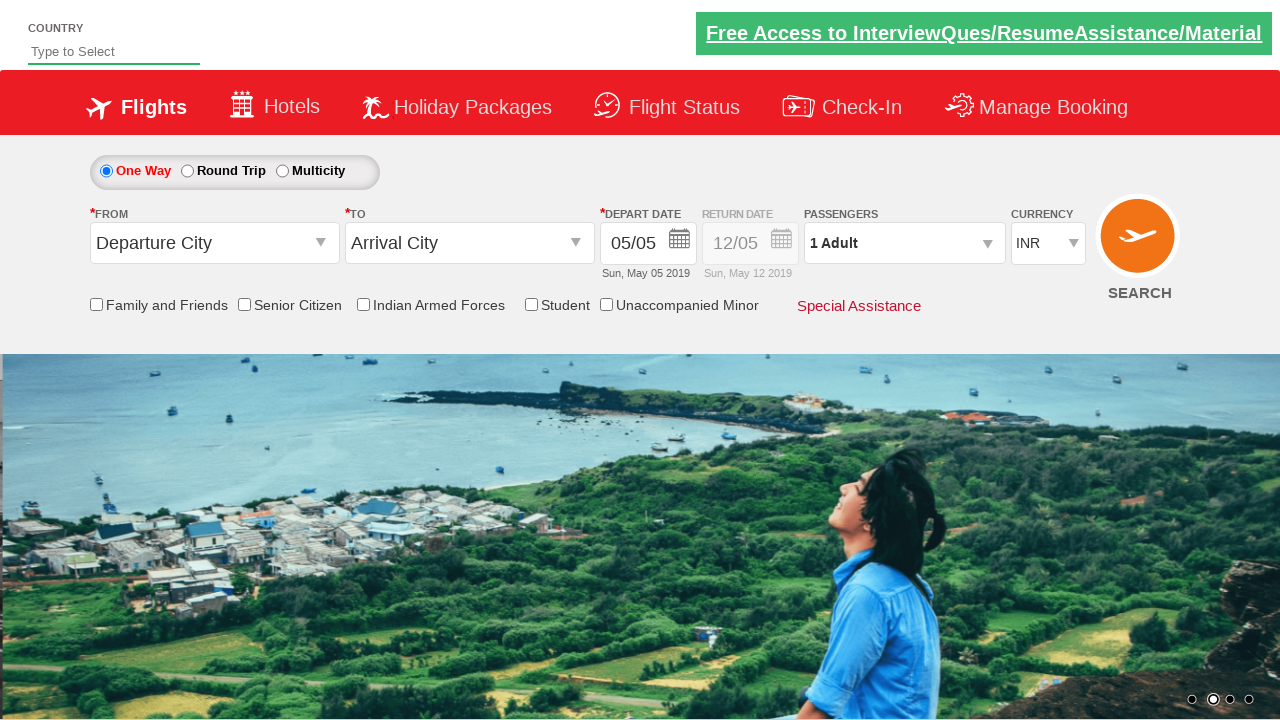

Located currency dropdown element
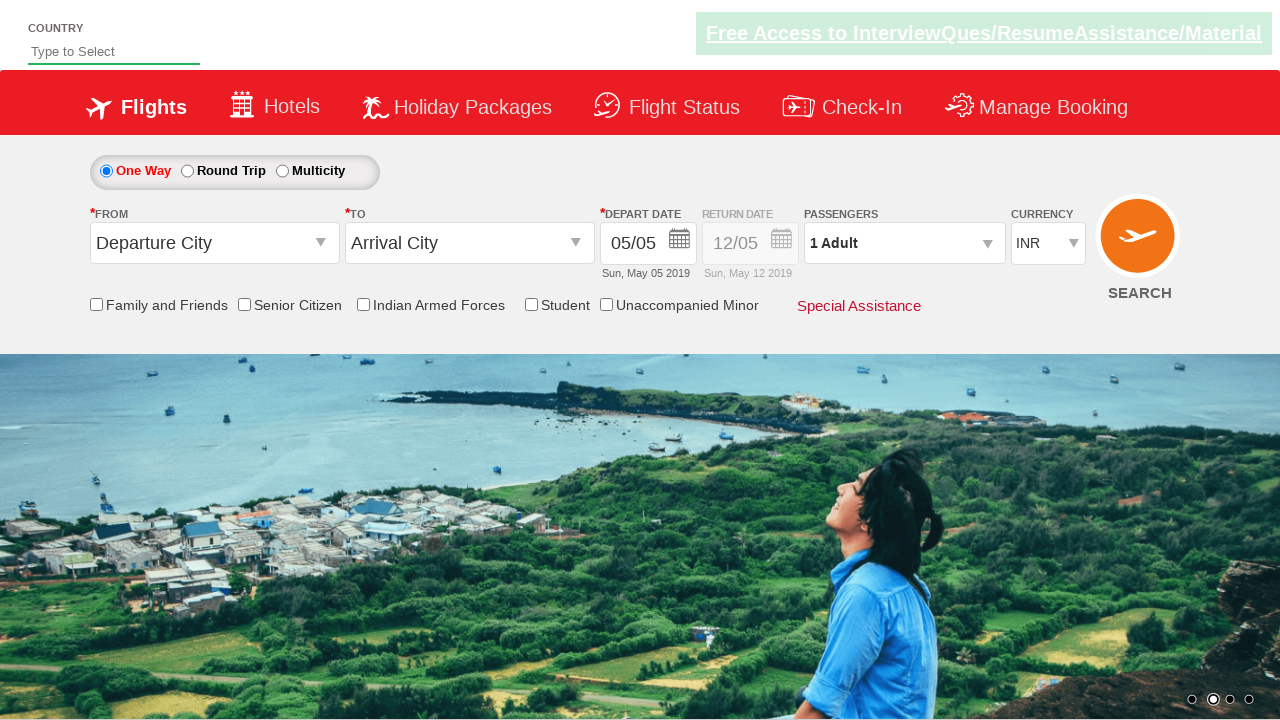

Selected currency option by index 2 on #ctl00_mainContent_DropDownListCurrency
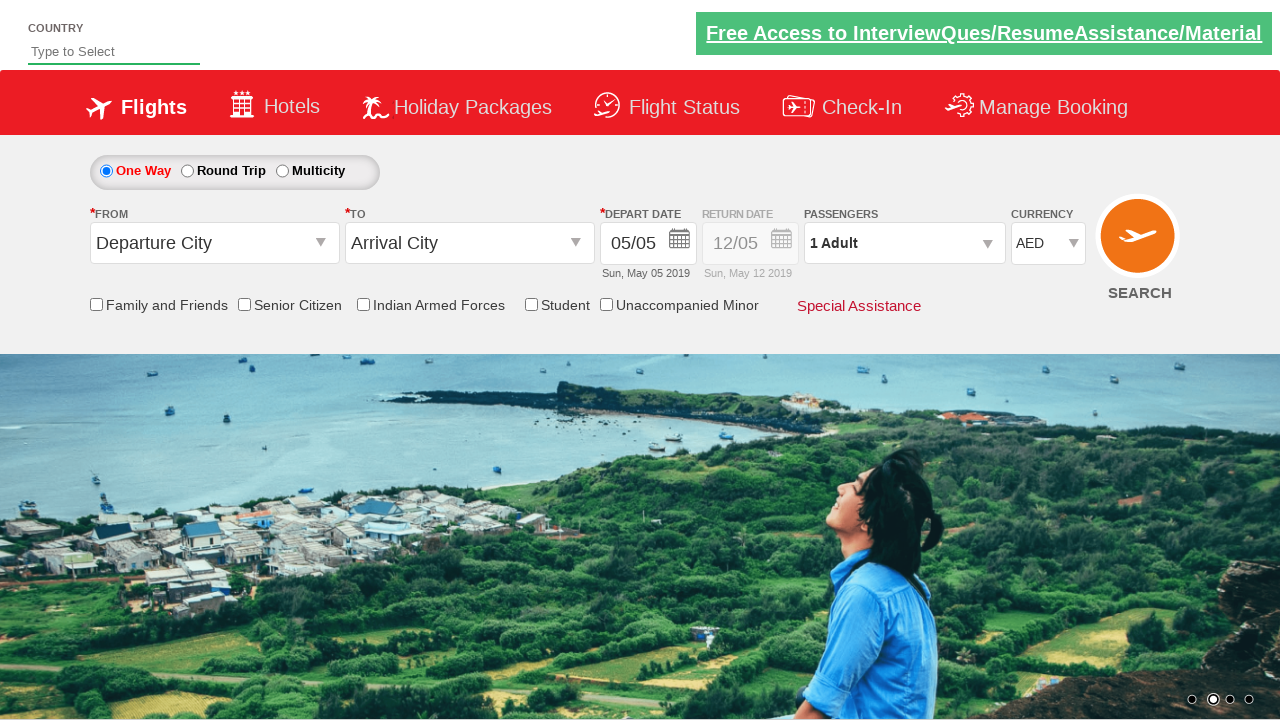

Selected USD currency option by visible text on #ctl00_mainContent_DropDownListCurrency
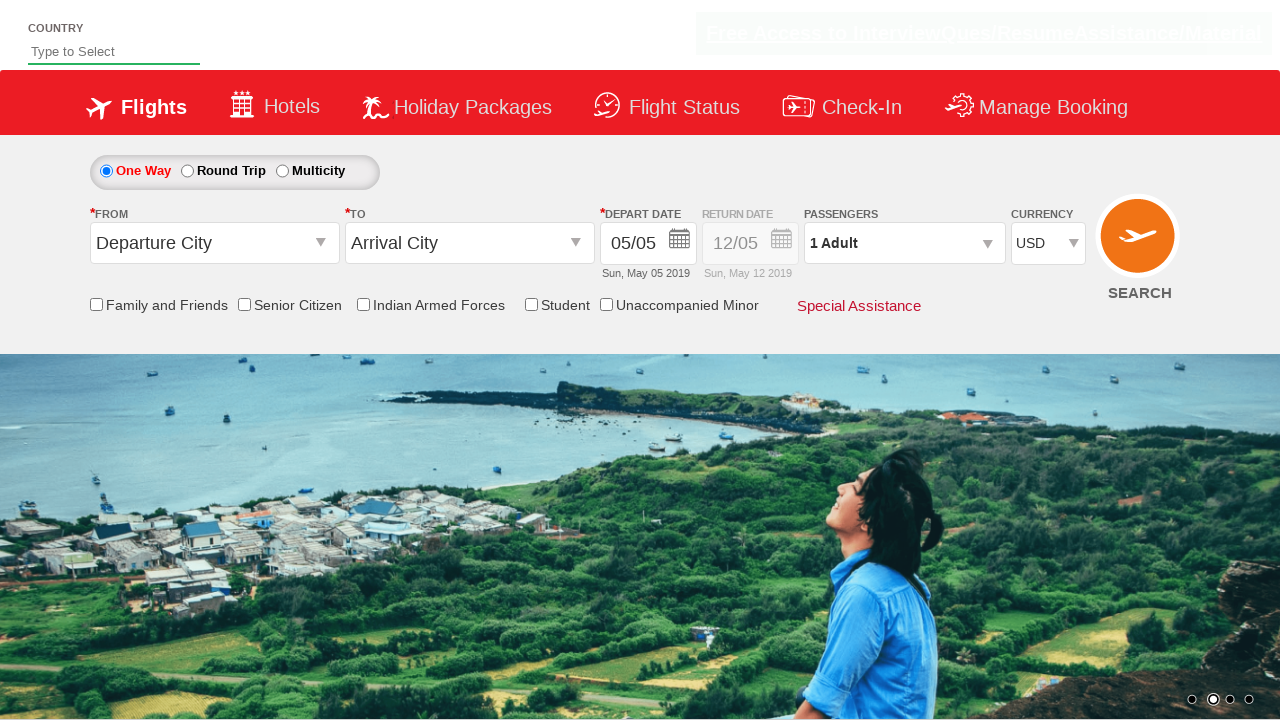

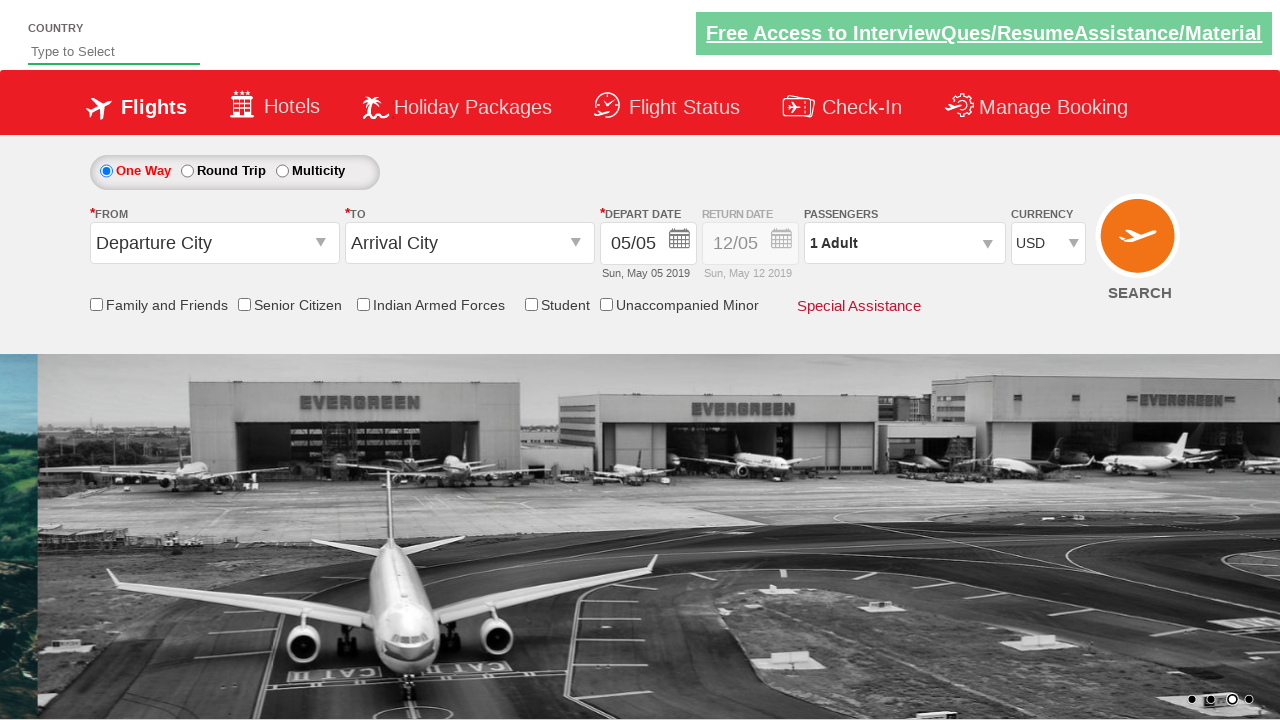